Solves a math problem by extracting two numbers from the page, calculating their sum, and selecting the answer from a dropdown menu

Starting URL: http://suninjuly.github.io/selects1.html

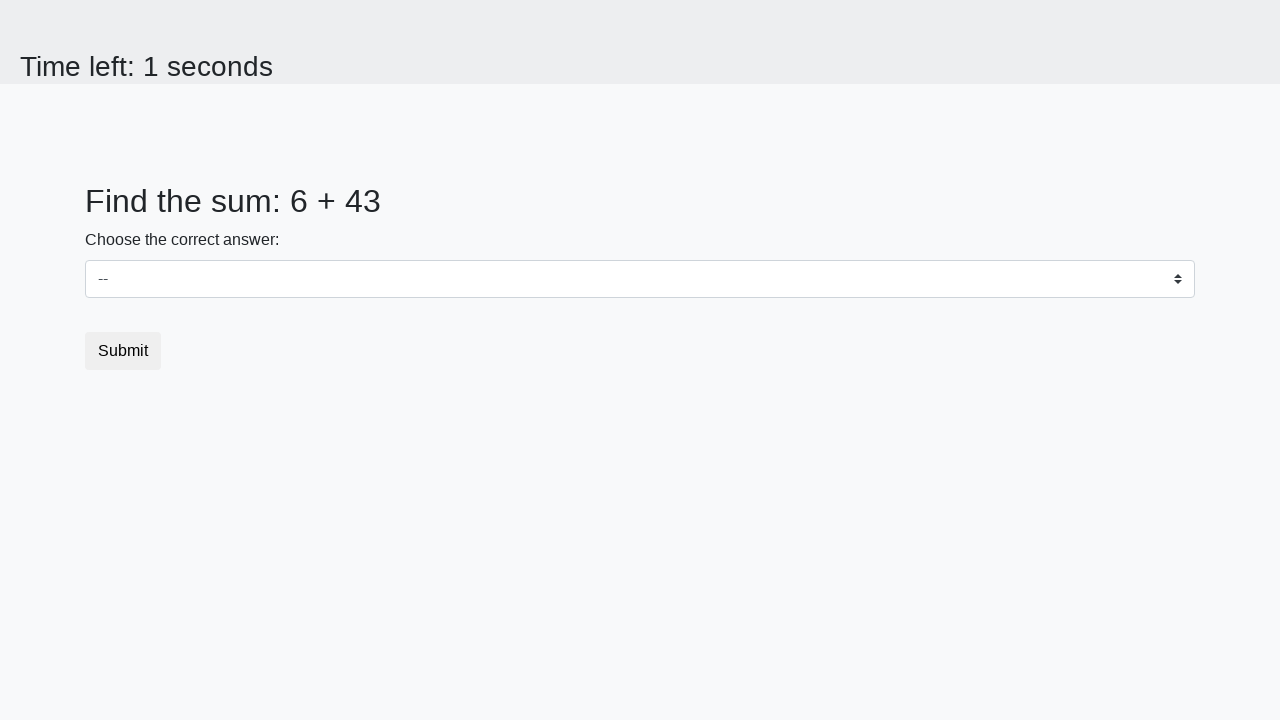

Extracted first number from #num1 element
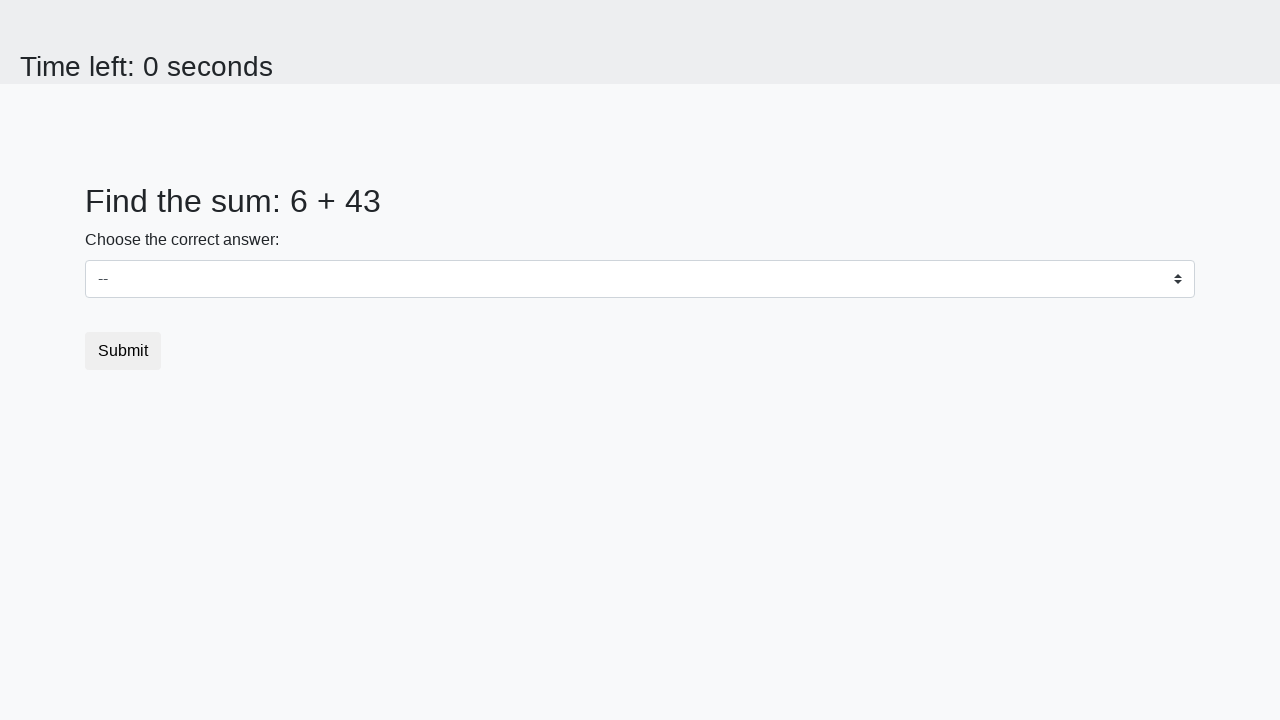

Extracted second number from #num2 element
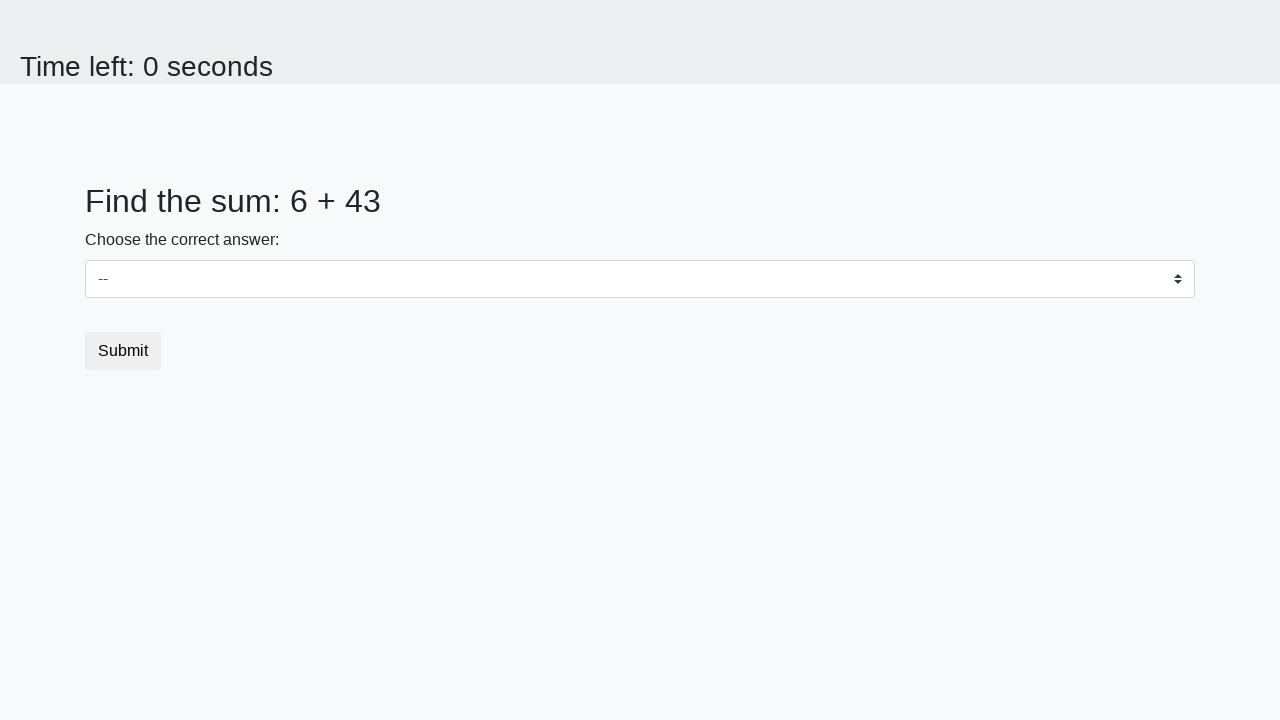

Calculated sum: 6 + 43 = 49
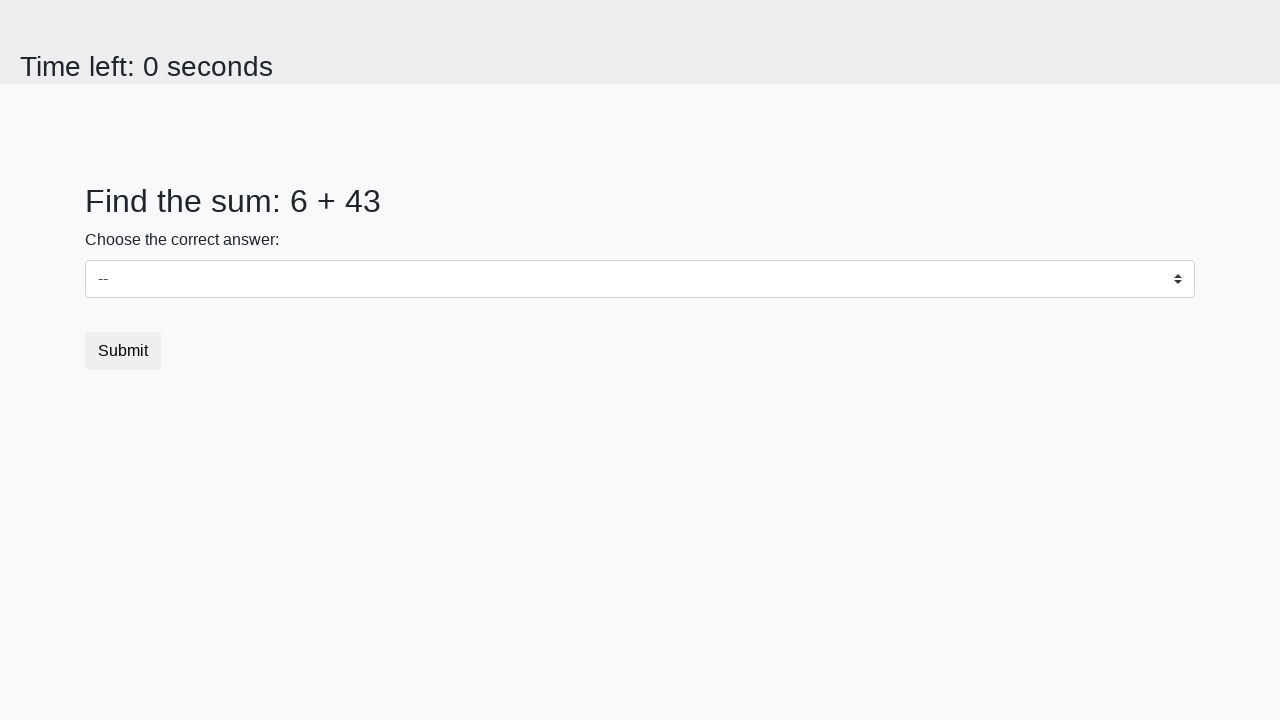

Selected answer '49' from dropdown menu on select
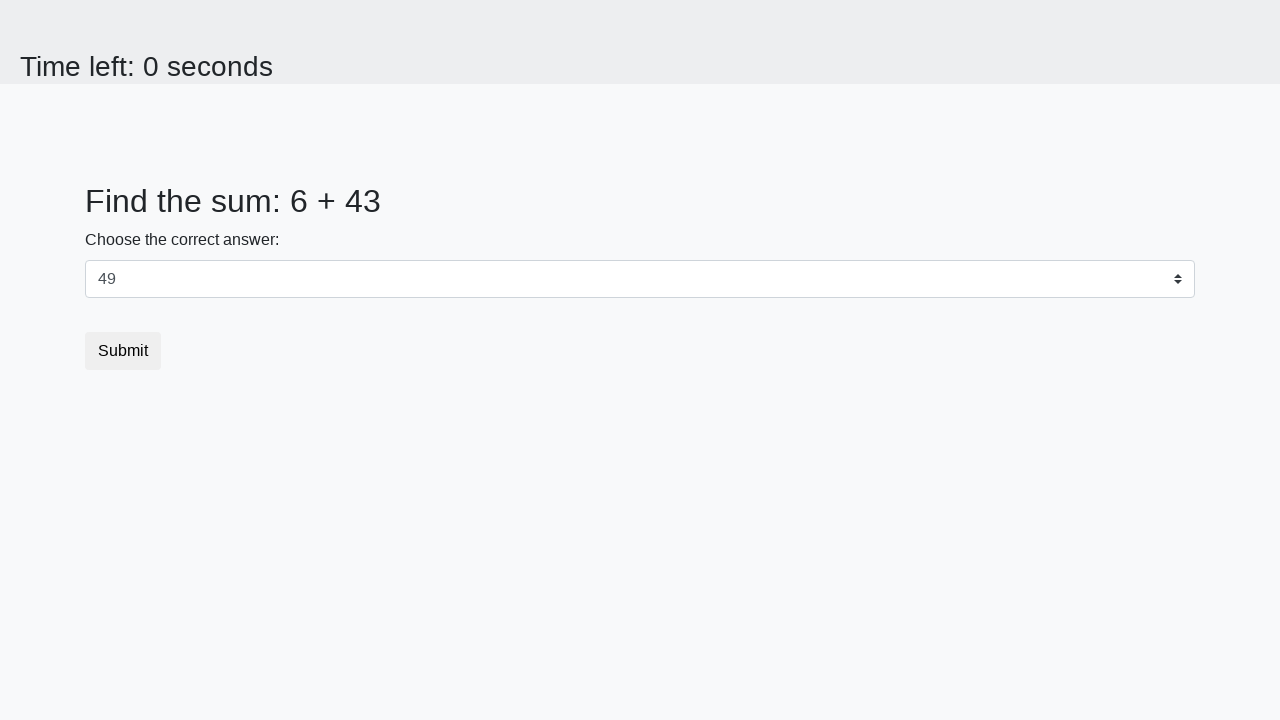

Clicked submit button to submit the form at (123, 351) on button.btn
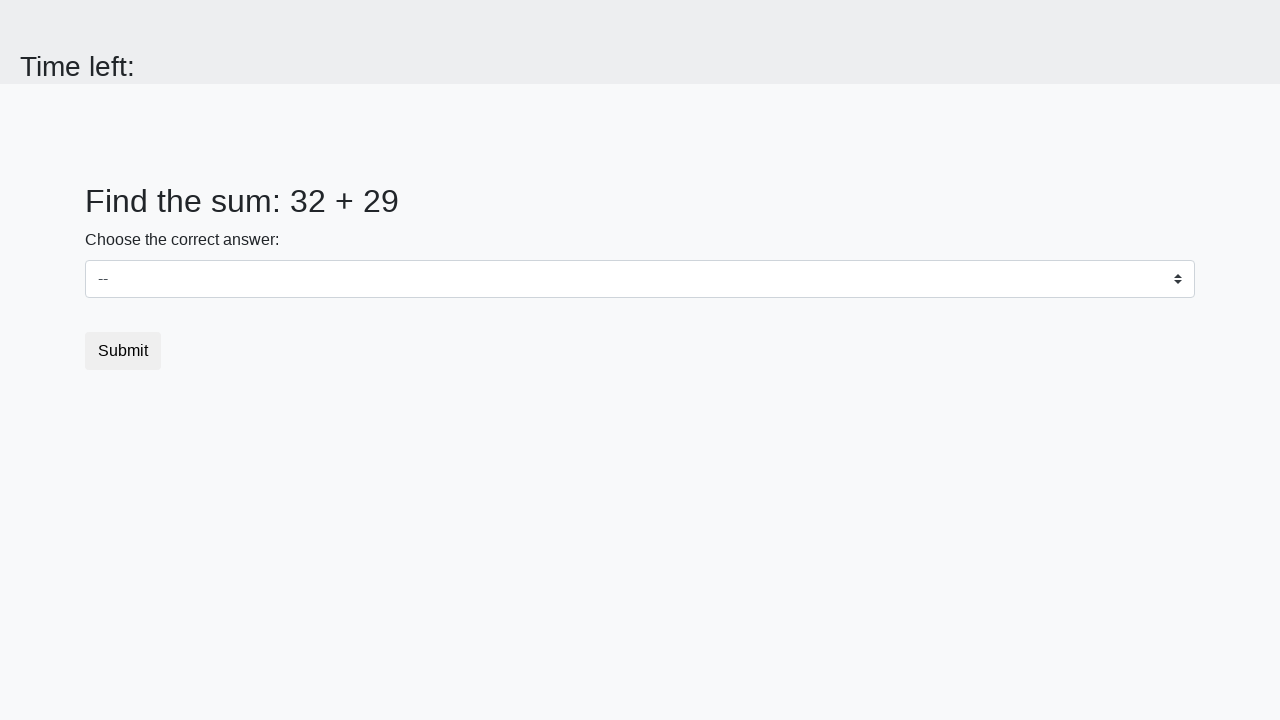

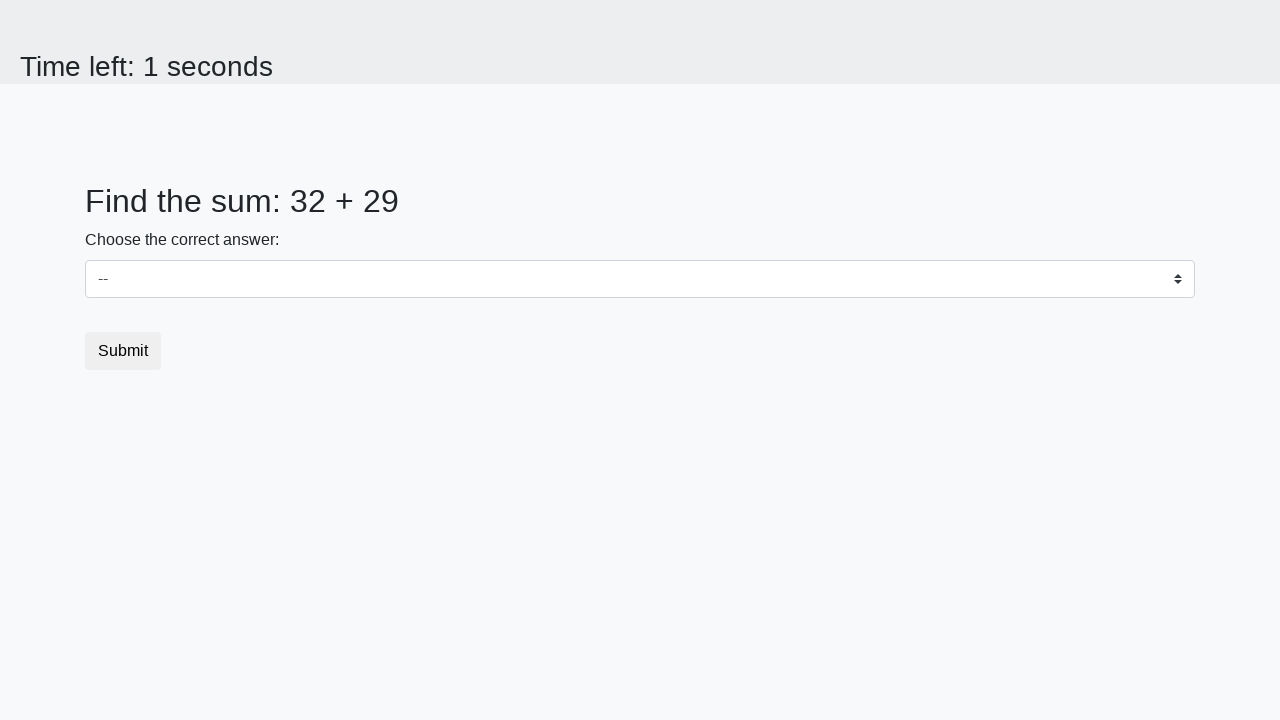